Tests checkbox interaction by finding all checkboxes and clicking unselected ones

Starting URL: https://bonigarcia.dev/selenium-webdriver-java/web-form.html

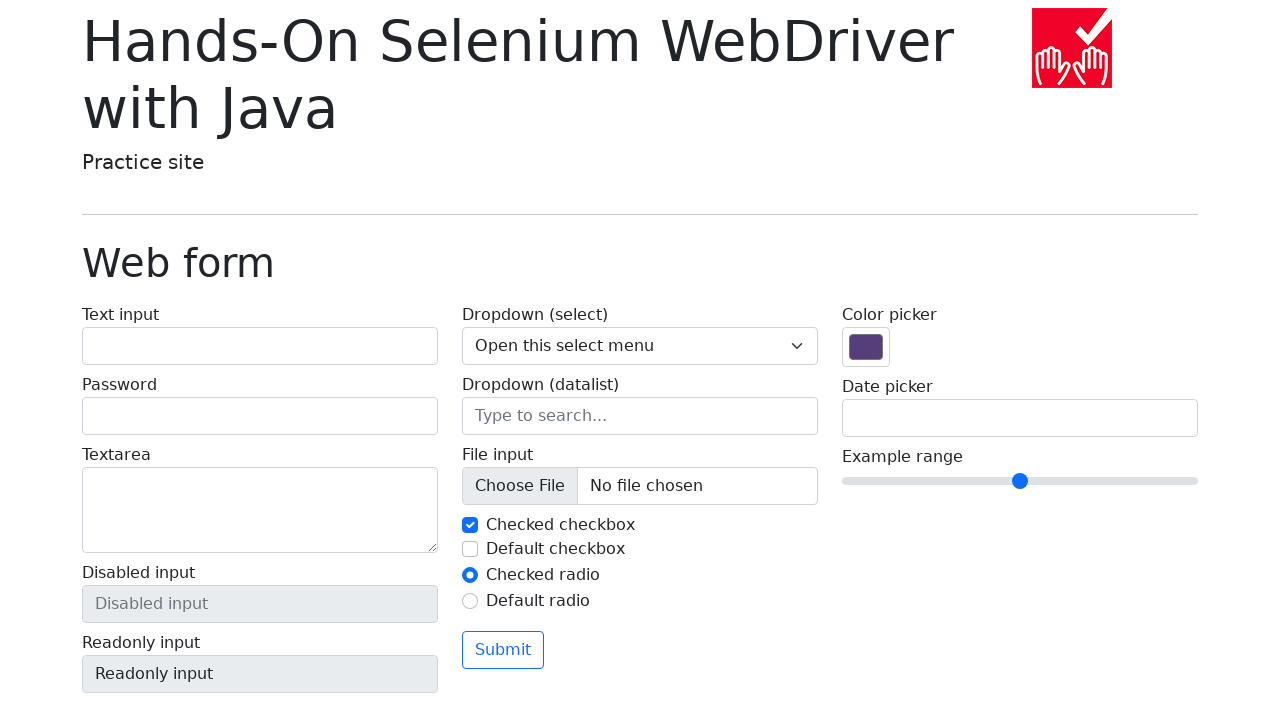

Navigated to web form page
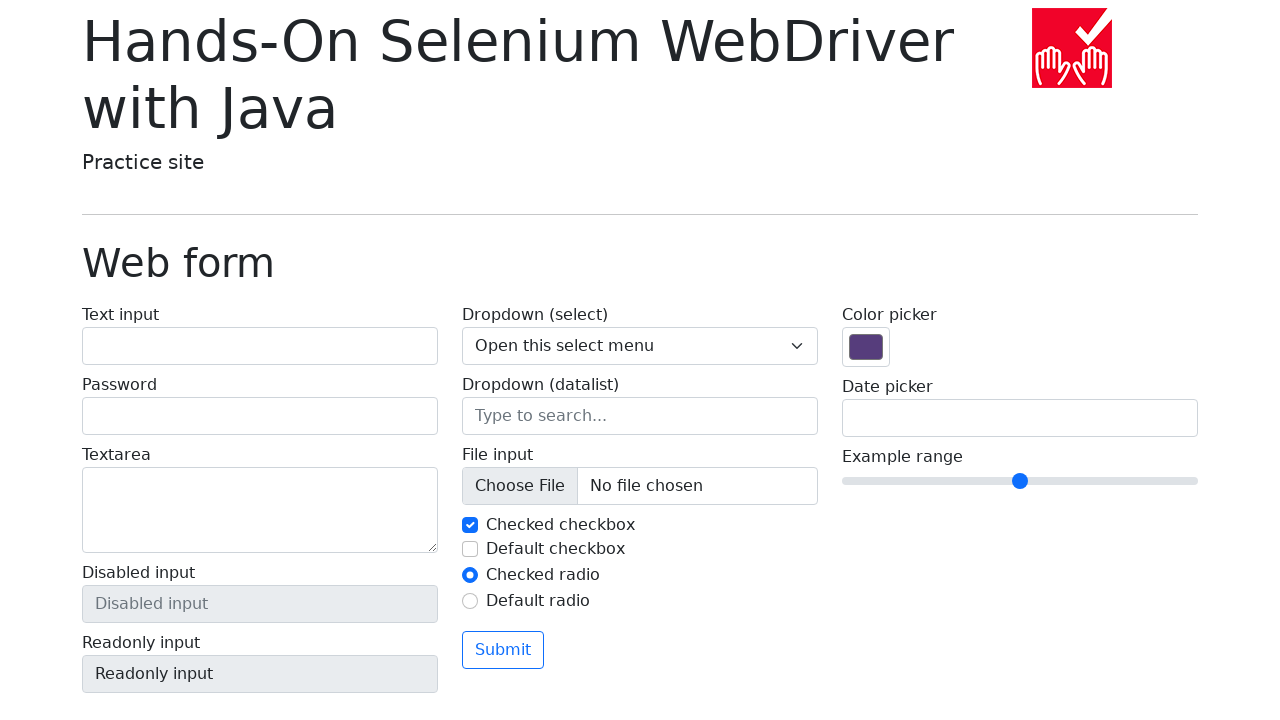

Located all checkboxes with name 'my-check'
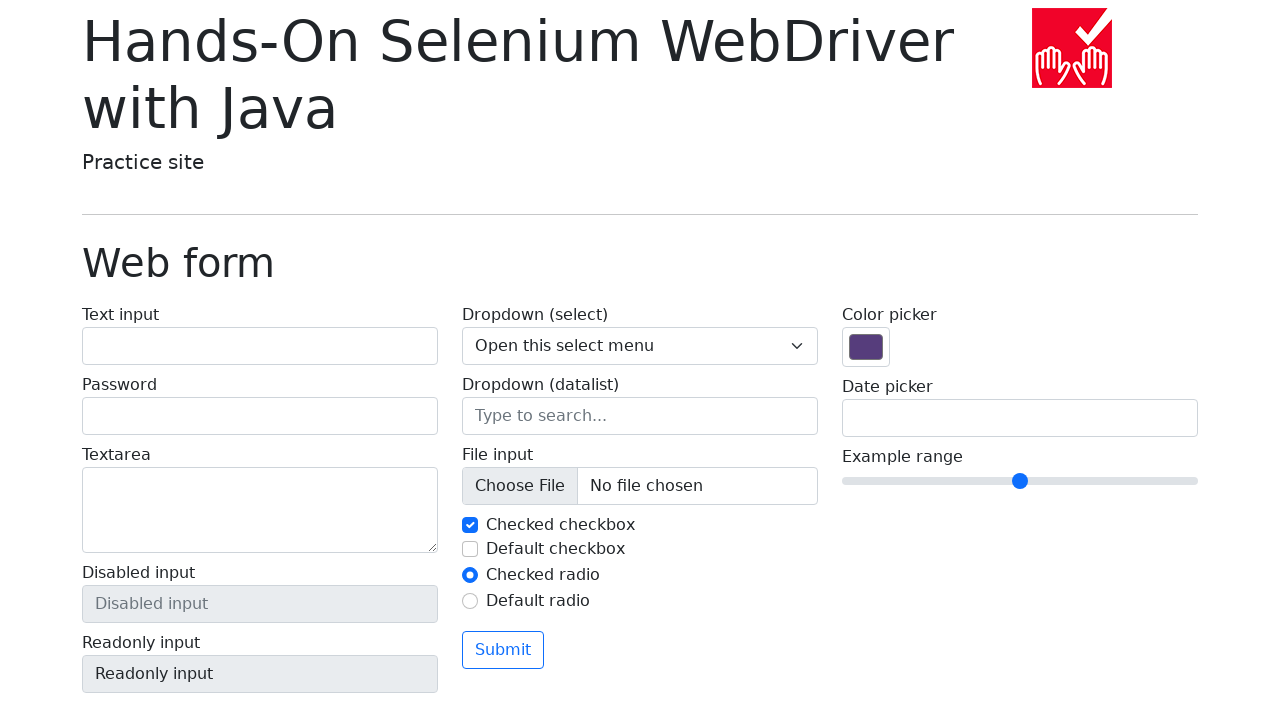

Found 2 checkboxes total
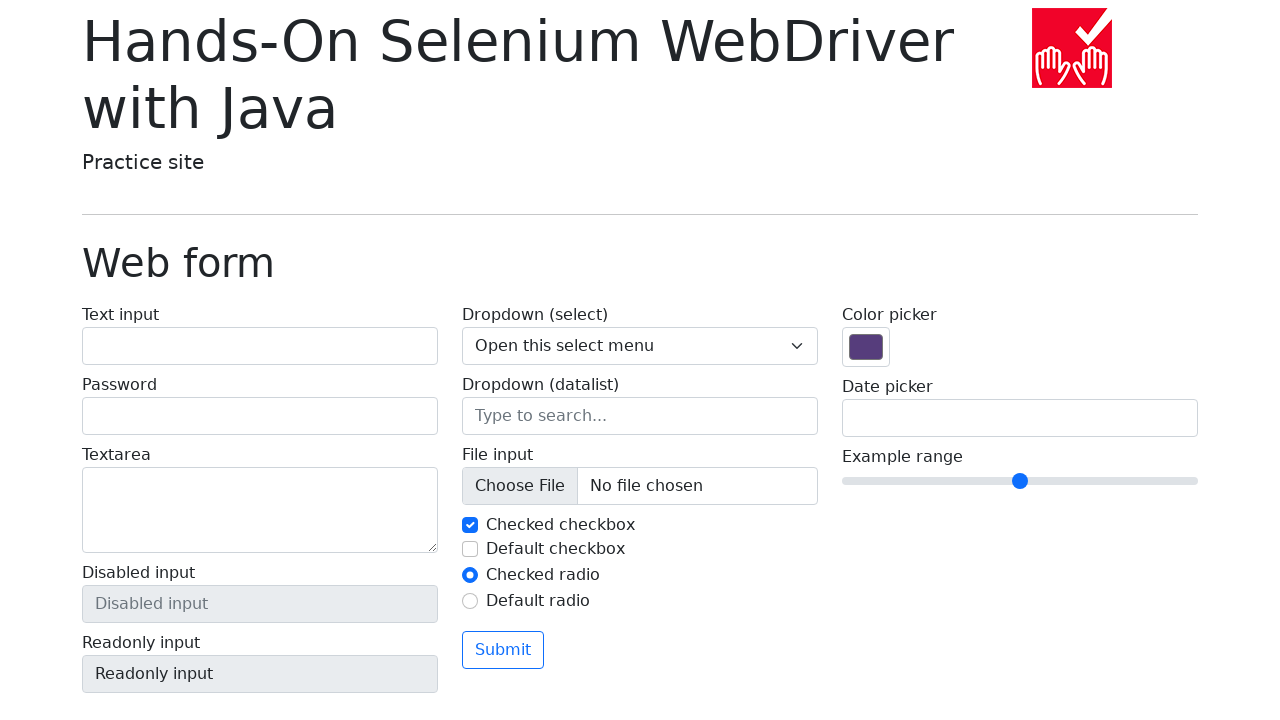

Retrieved checkbox 1 of 2
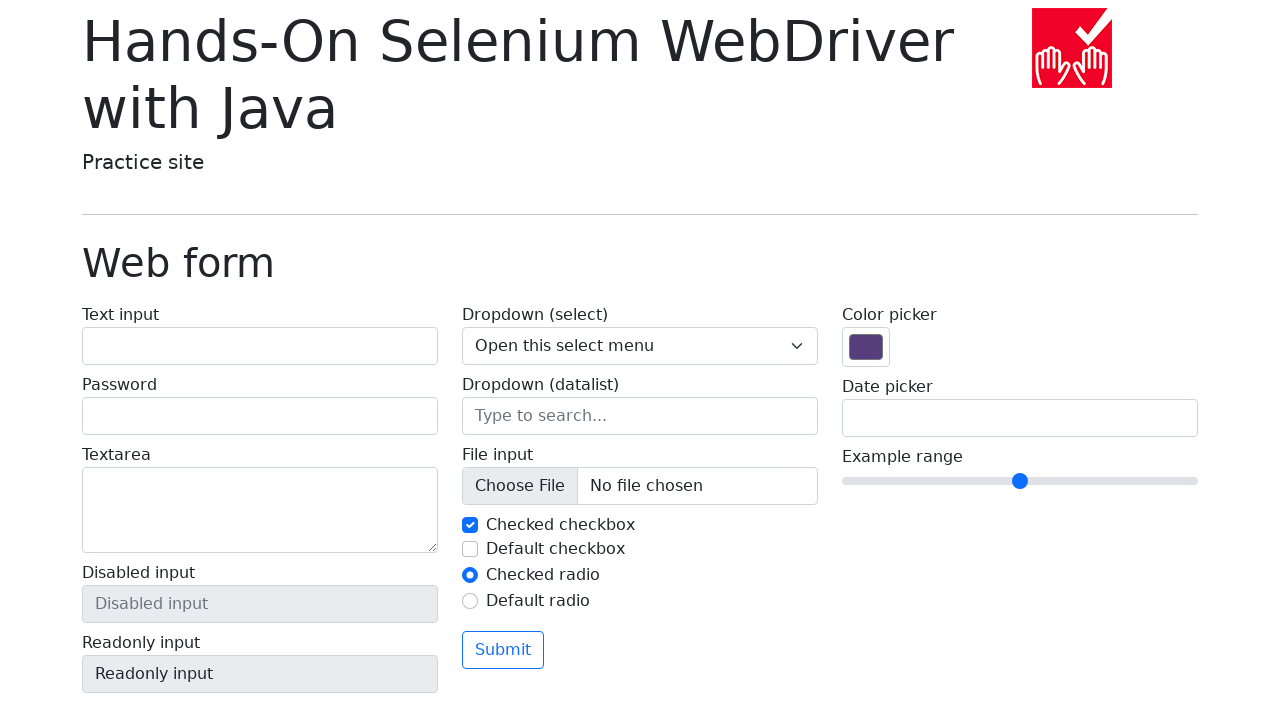

Checkbox 1 is already checked, skipping
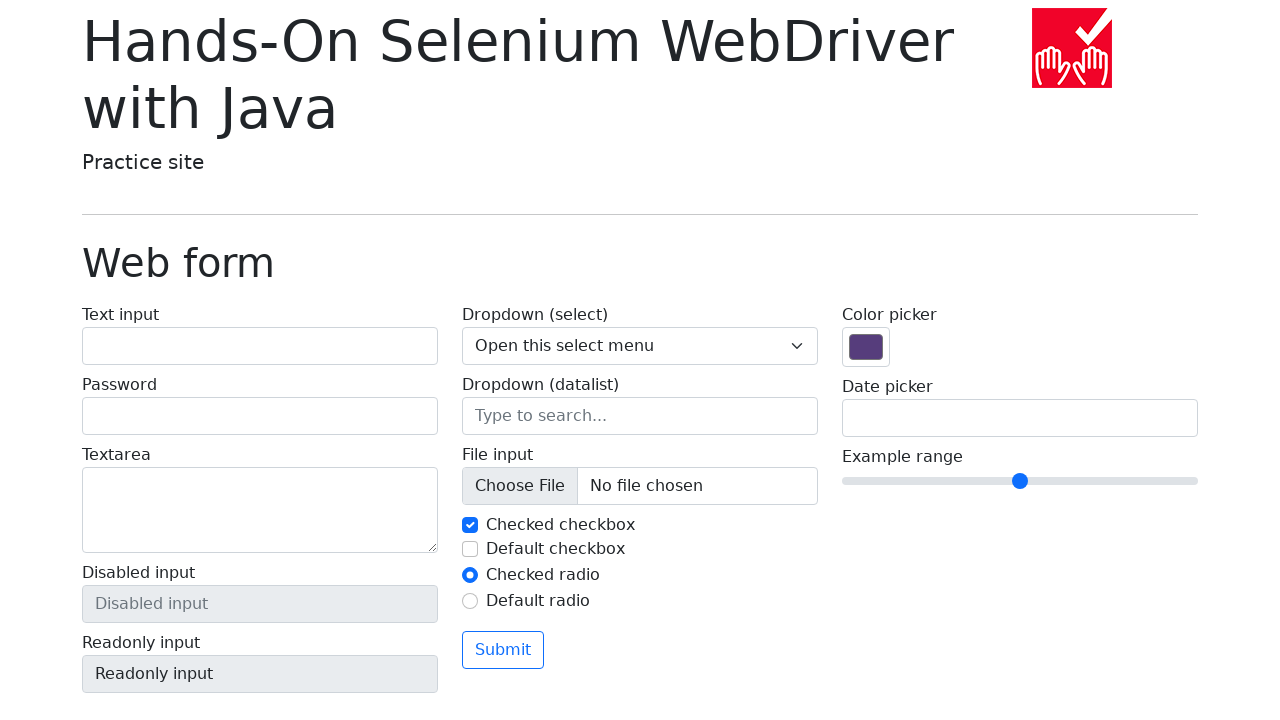

Retrieved checkbox 2 of 2
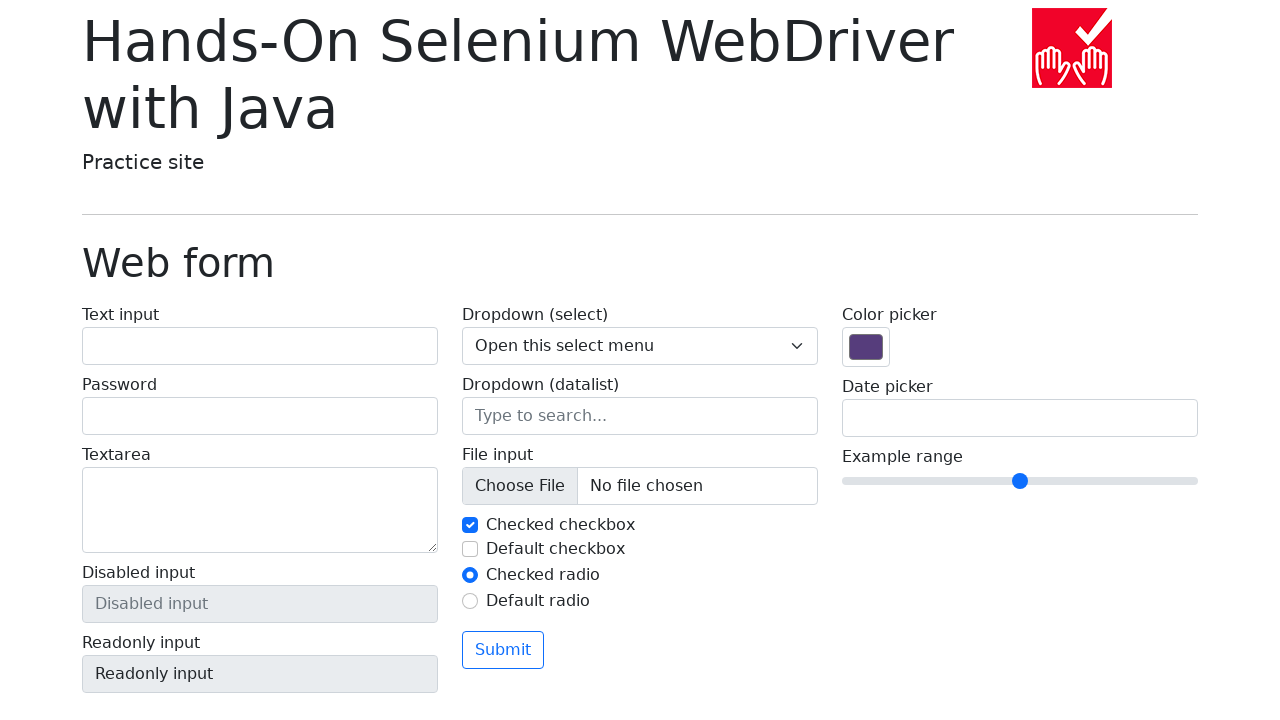

Checkbox 2 is unchecked, will click it
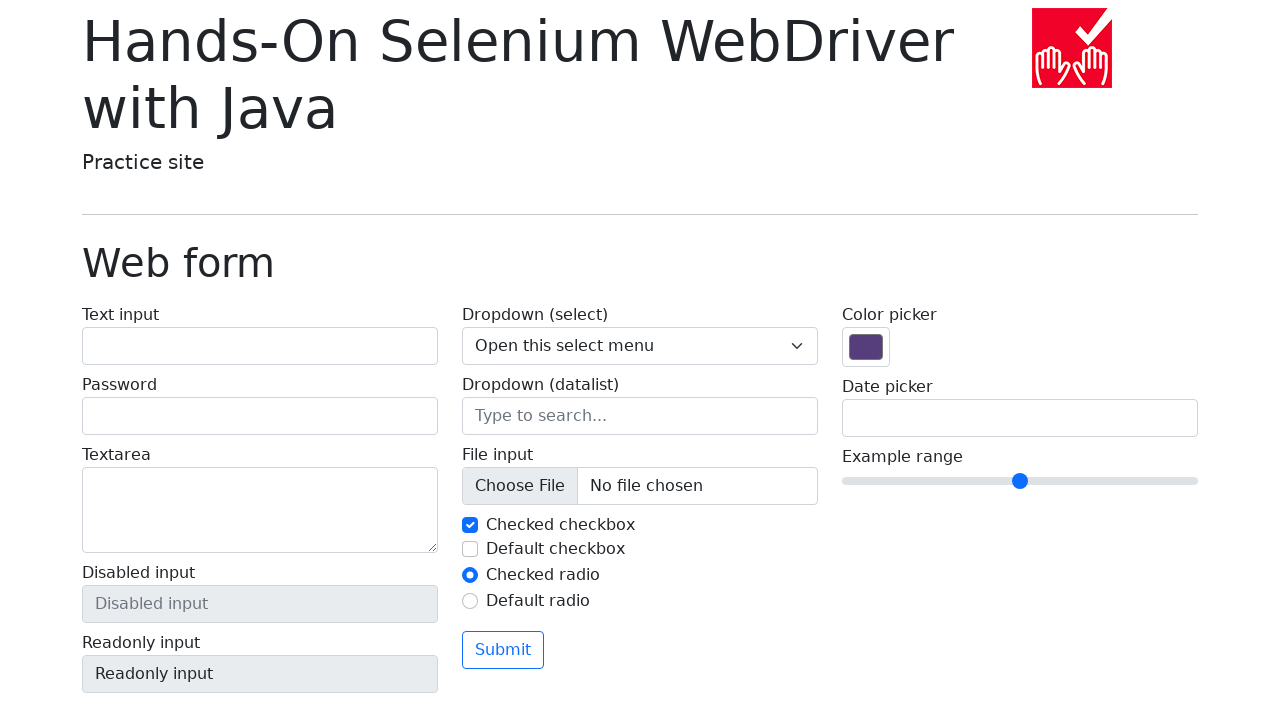

Clicked unchecked checkbox 2 at (470, 549) on input[name='my-check'] >> nth=1
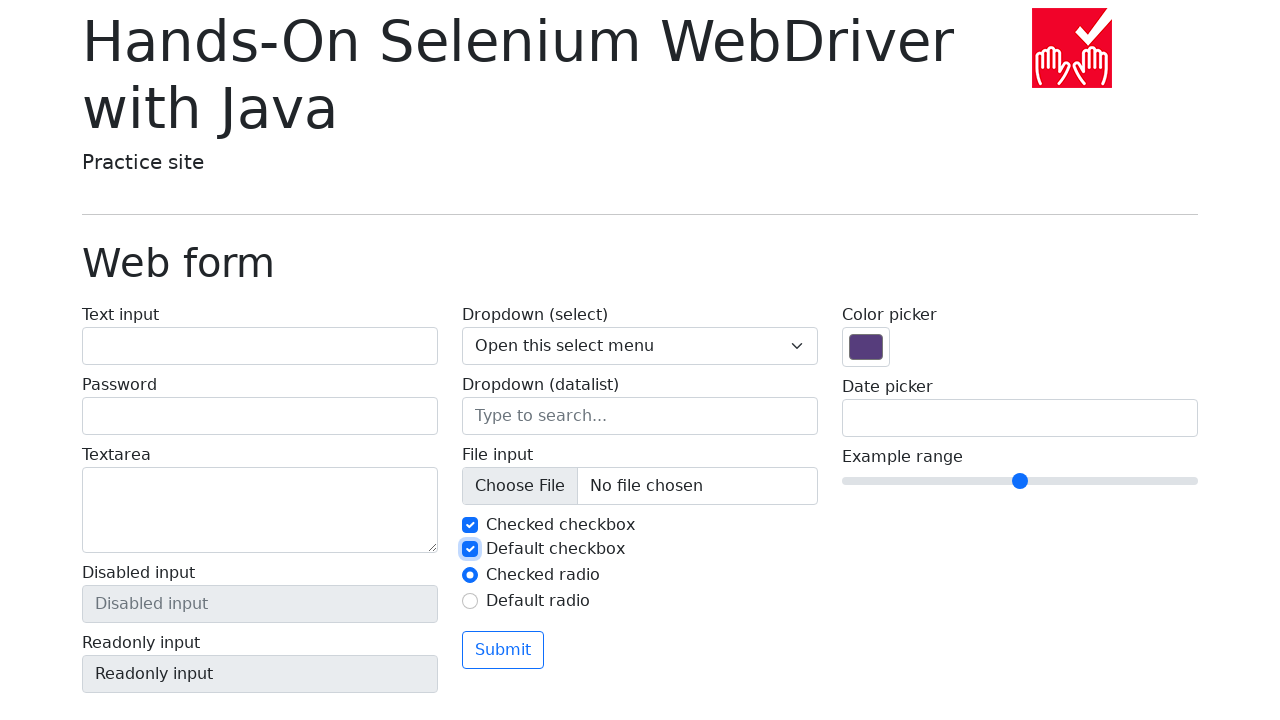

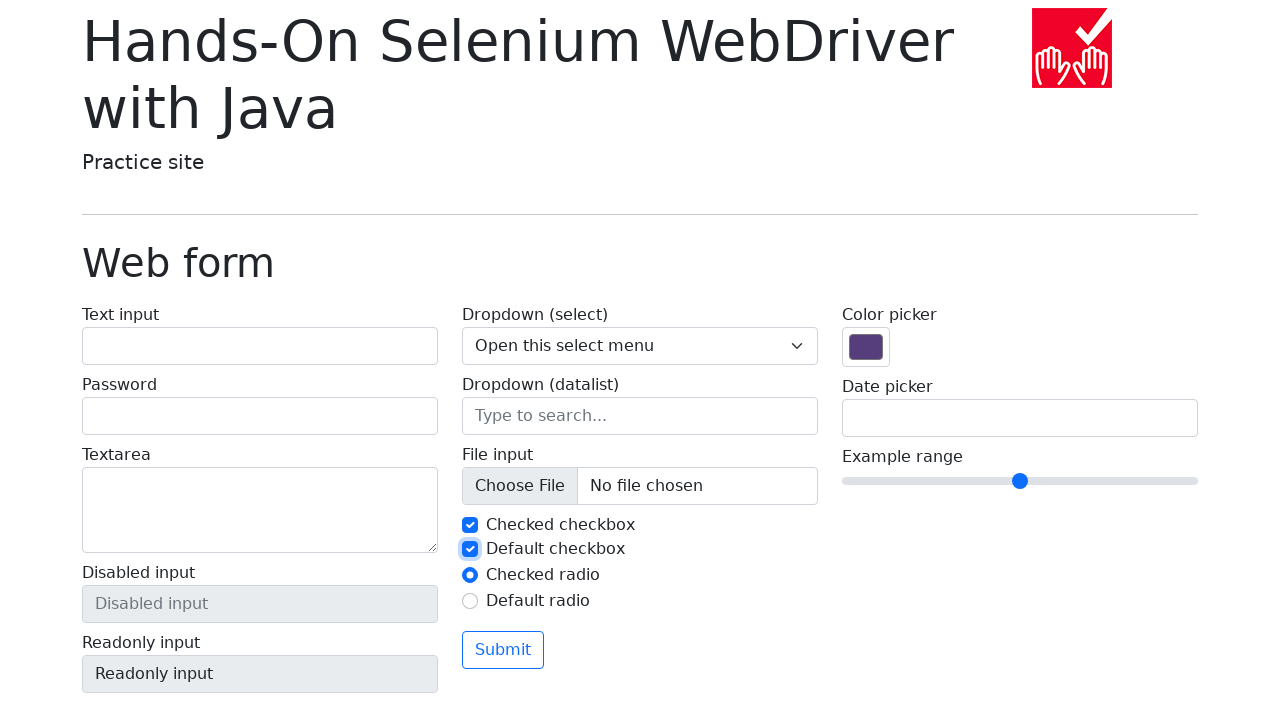